Tests changing the website language via the header language dropdown and verifies the navigation text changes to match the selected language (French, German, or Spanish).

Starting URL: https://store.steampowered.com

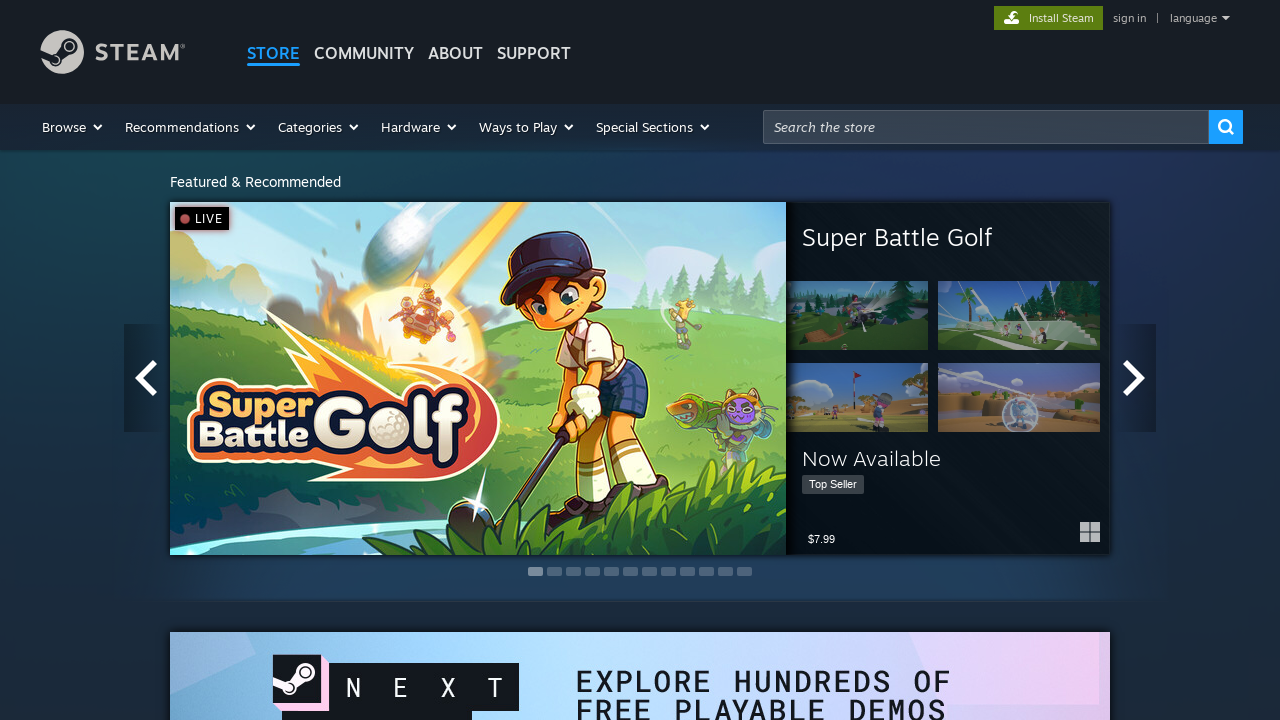

Clicked language dropdown in header at (1194, 18) on span#language_pulldown
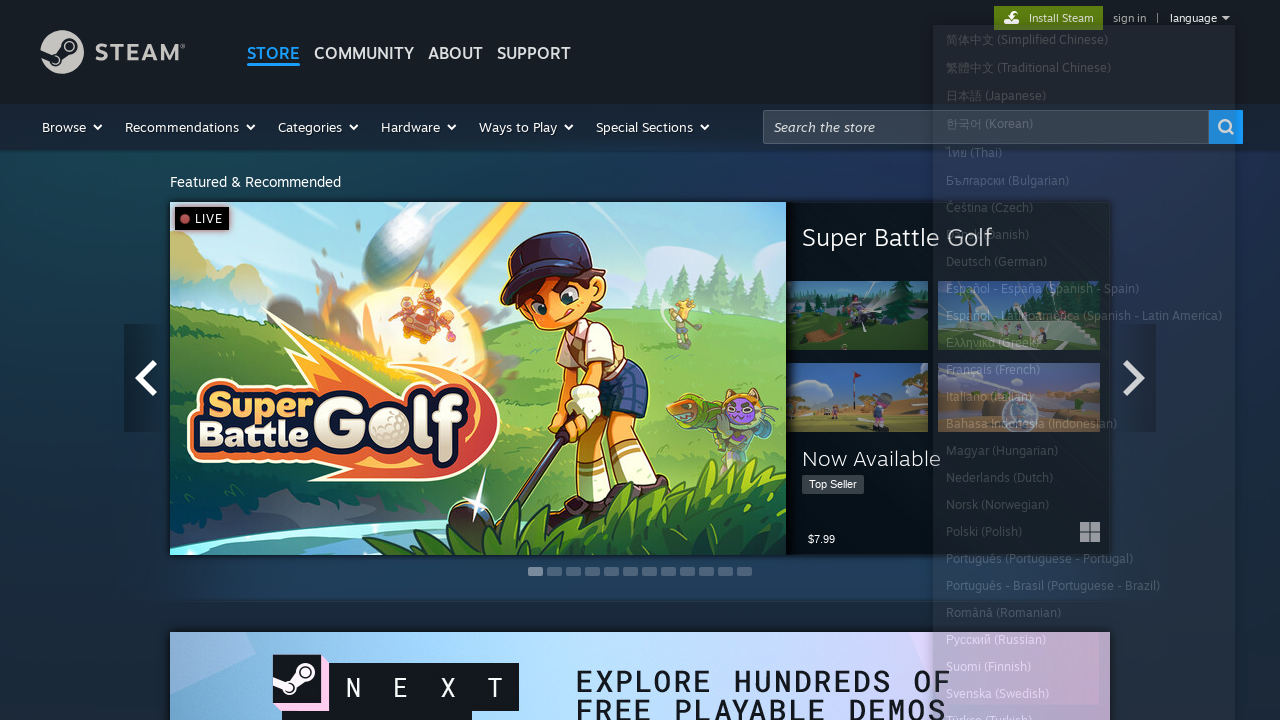

Language dropdown menu became visible
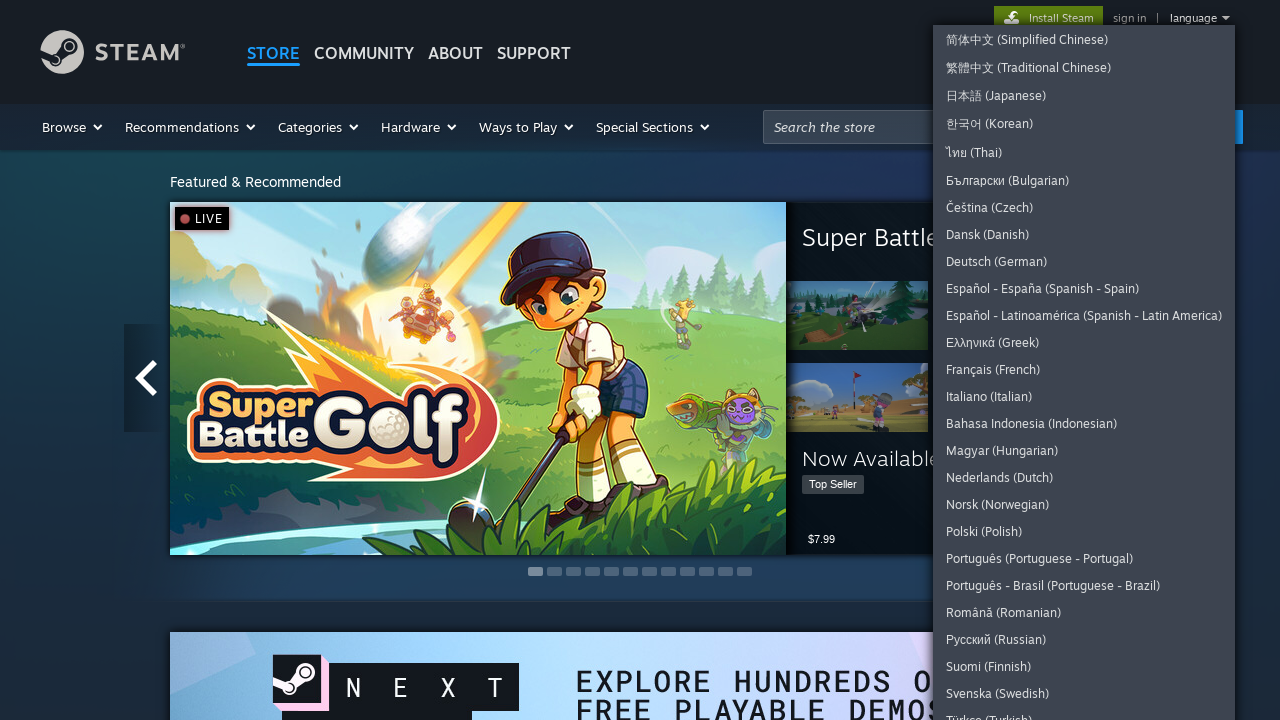

Selected French language from dropdown at (1084, 370) on a.popup_menu_item:has-text('Français')
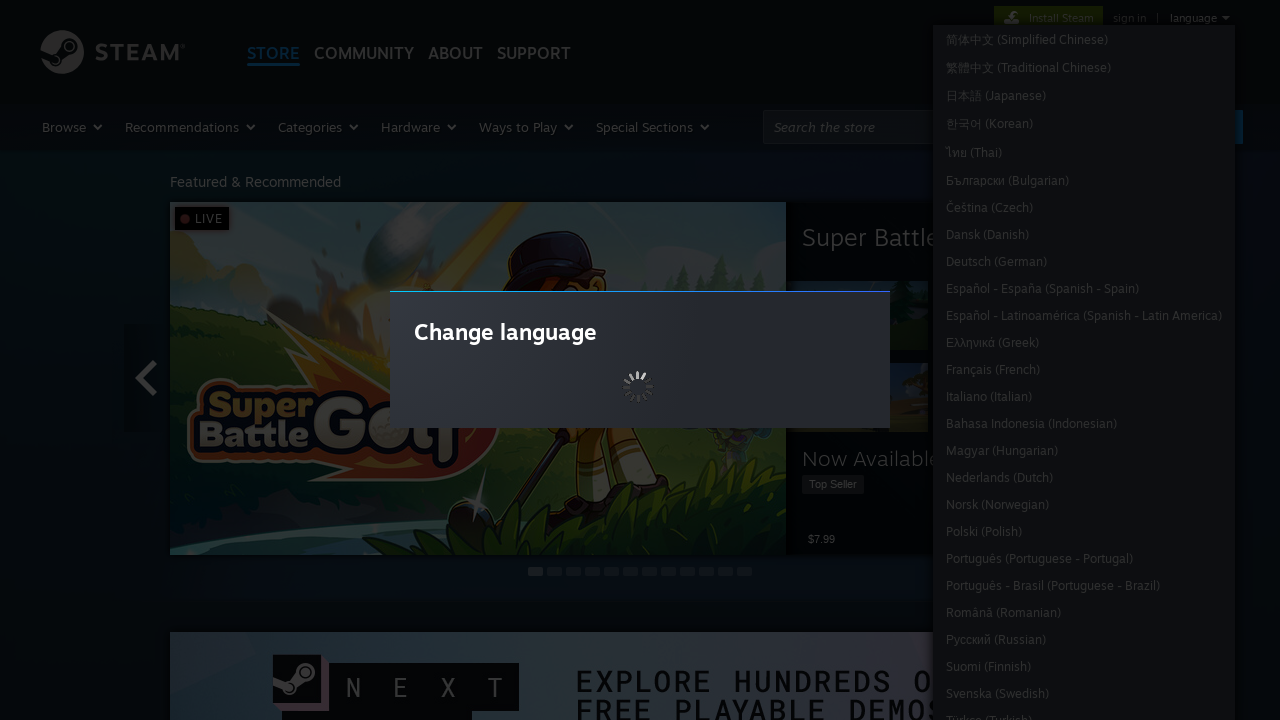

Verified header navigation text changed to French 'MAGASIN'
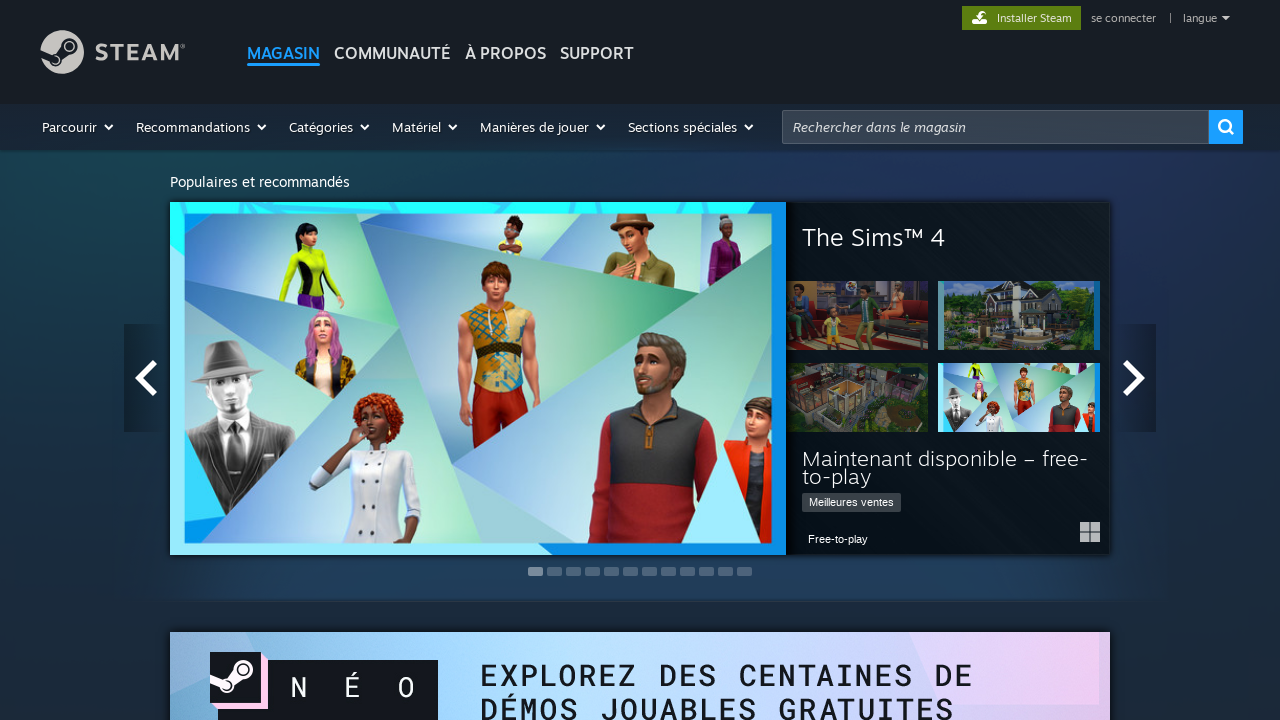

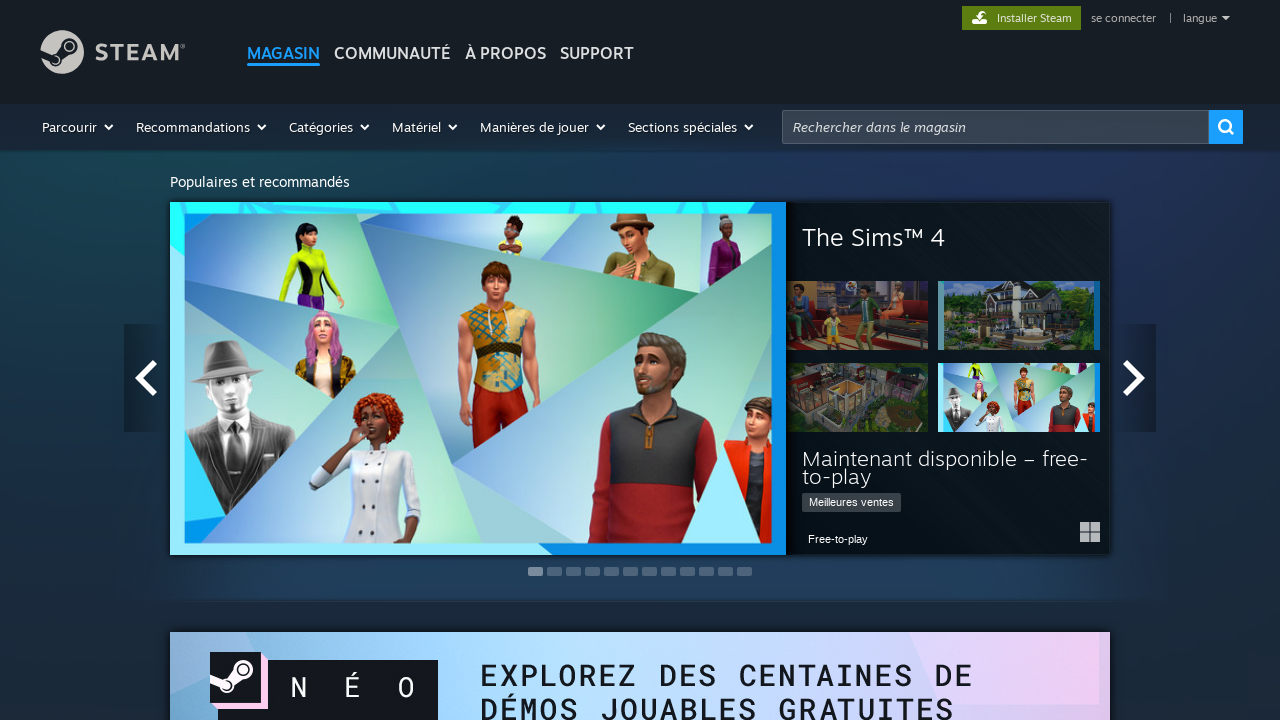